Tests dropdown selection and checkbox interactions across multiple pages, demonstrating element interaction timing

Starting URL: https://the-internet.herokuapp.com/dropdown

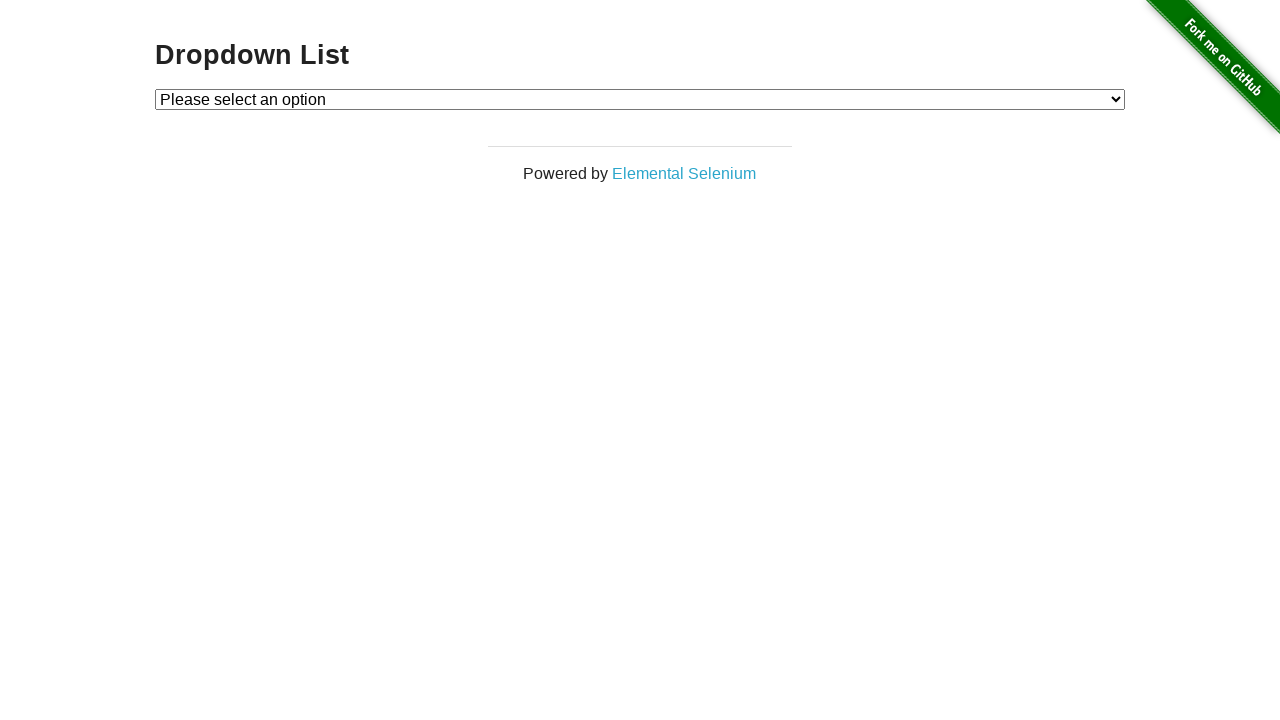

Clicked dropdown to open options at (640, 99) on #dropdown
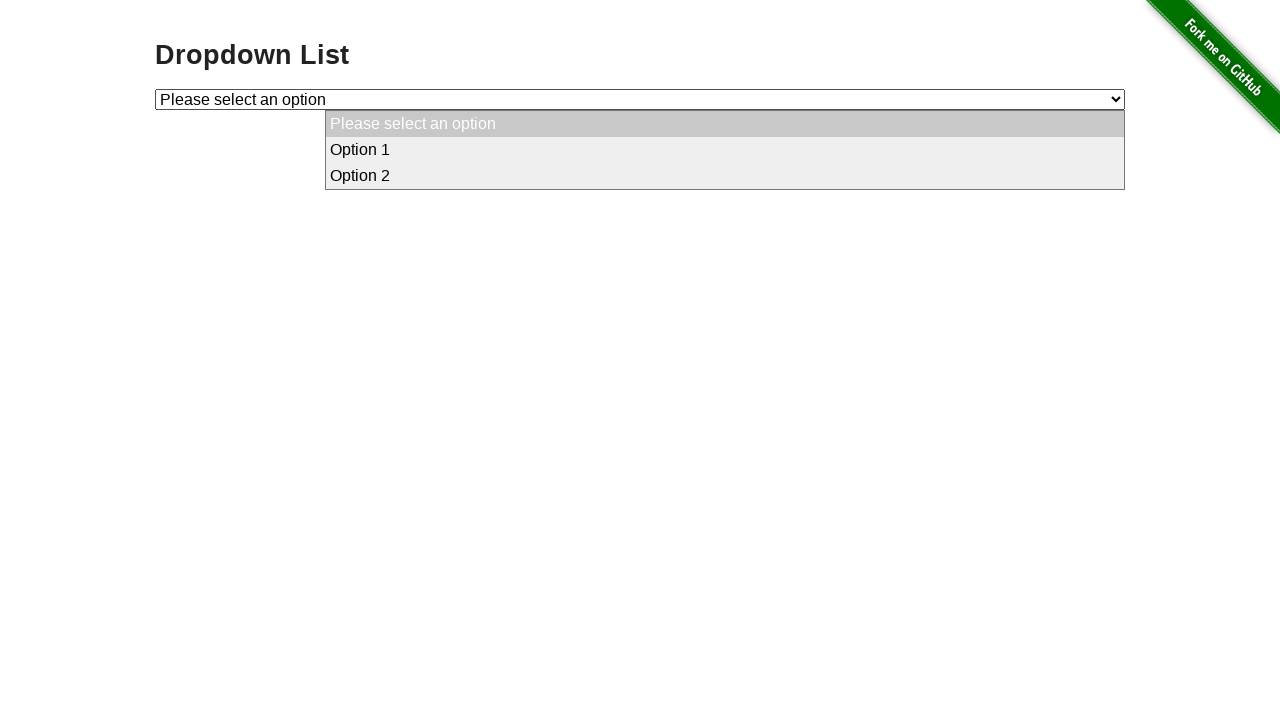

Selected 'Option 1' from dropdown on #dropdown
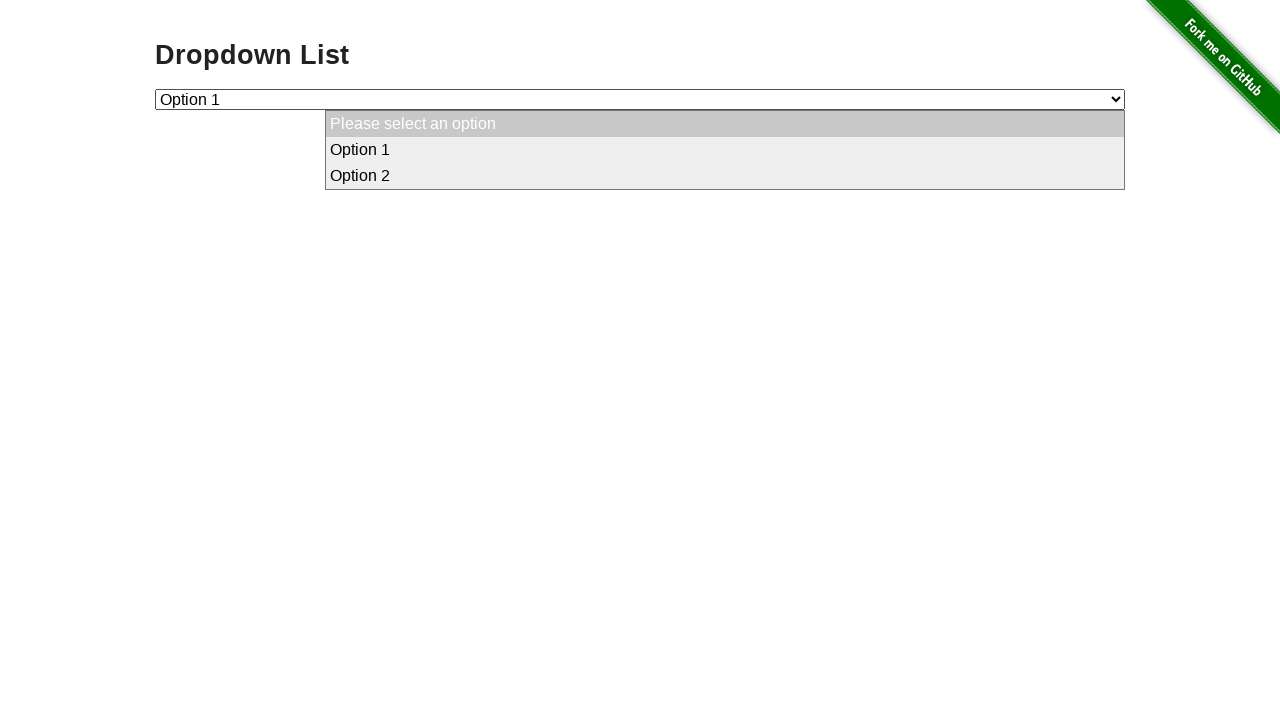

Verified dropdown element is present after selection
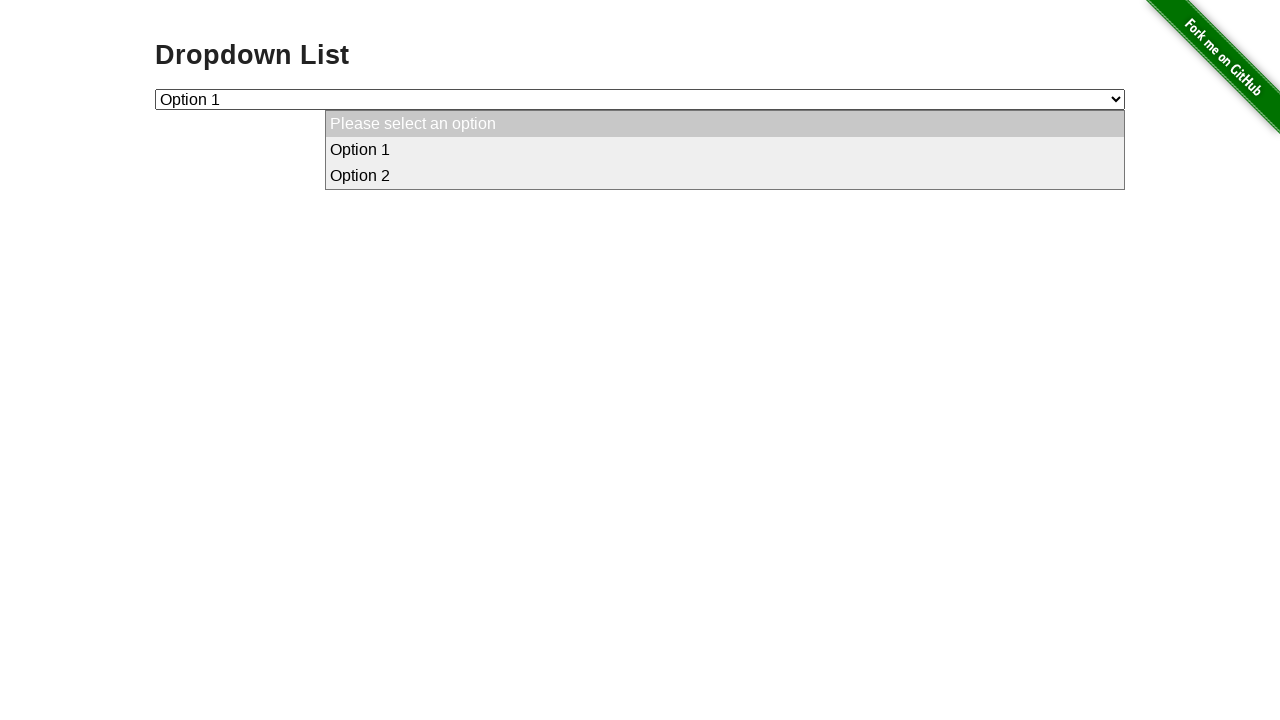

Navigated to checkboxes page
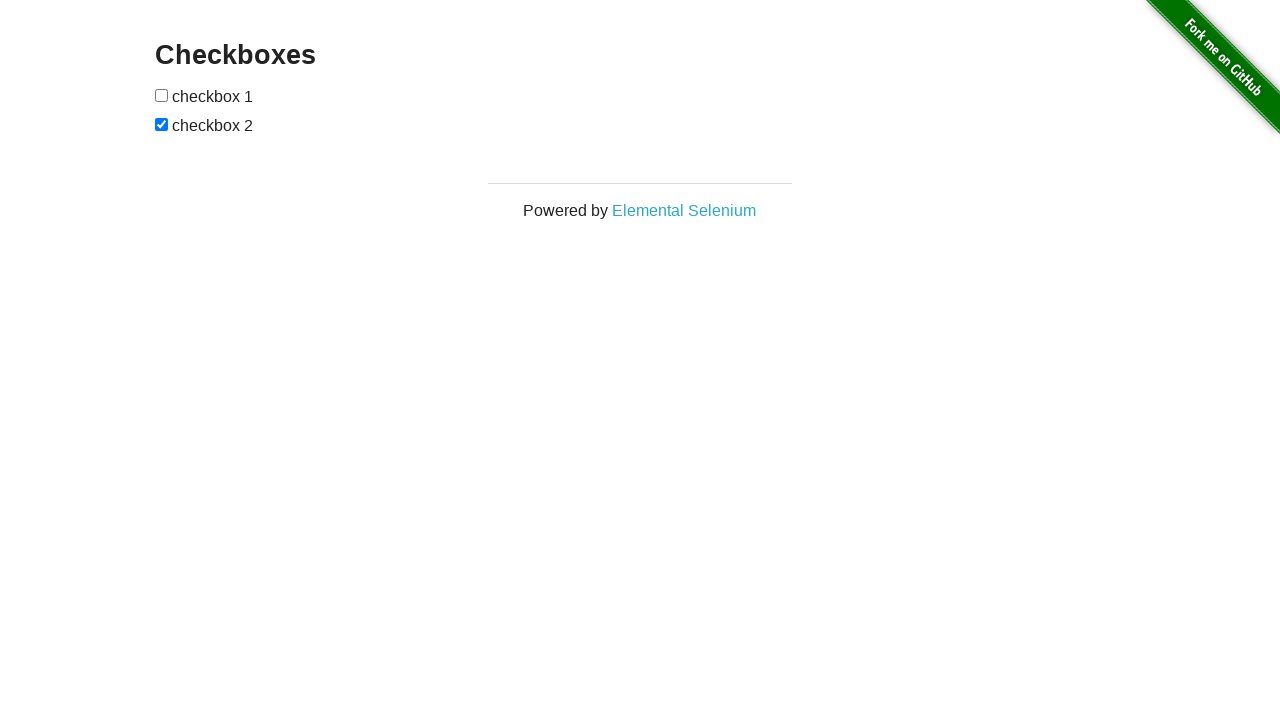

Checked the first checkbox at (162, 95) on input[type="checkbox"]:first-child
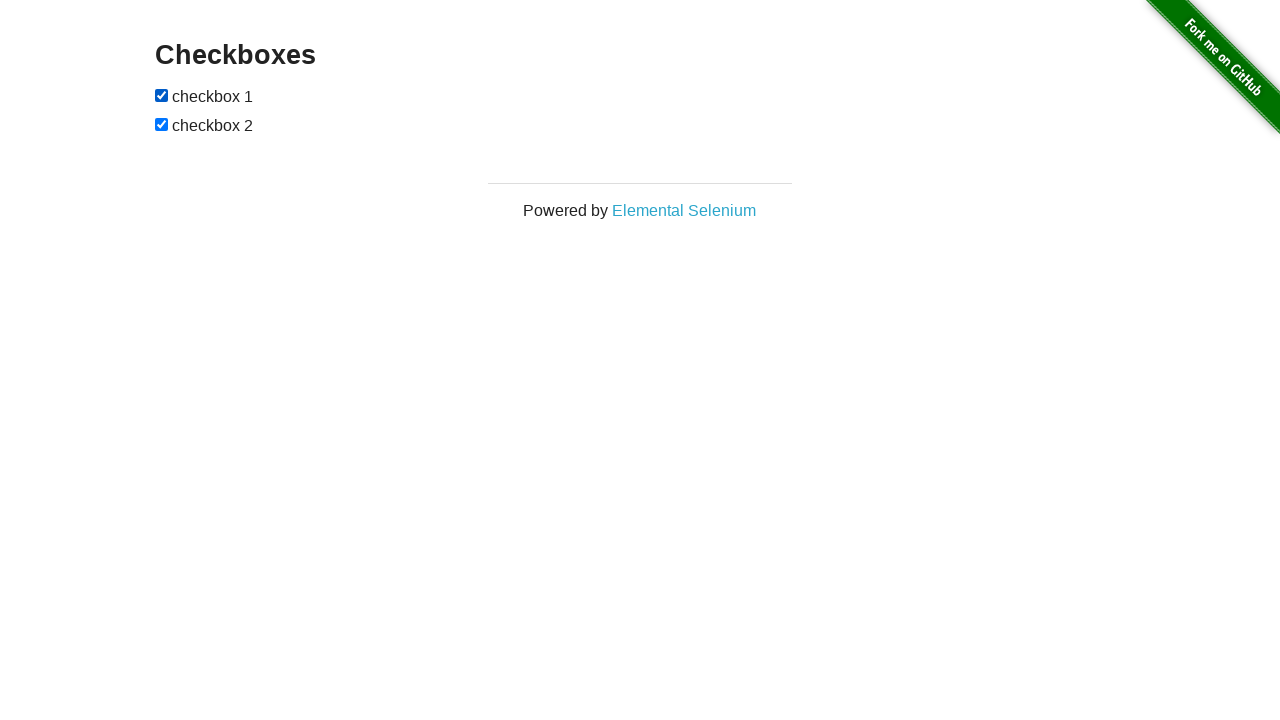

Verified first checkbox element is present and checked
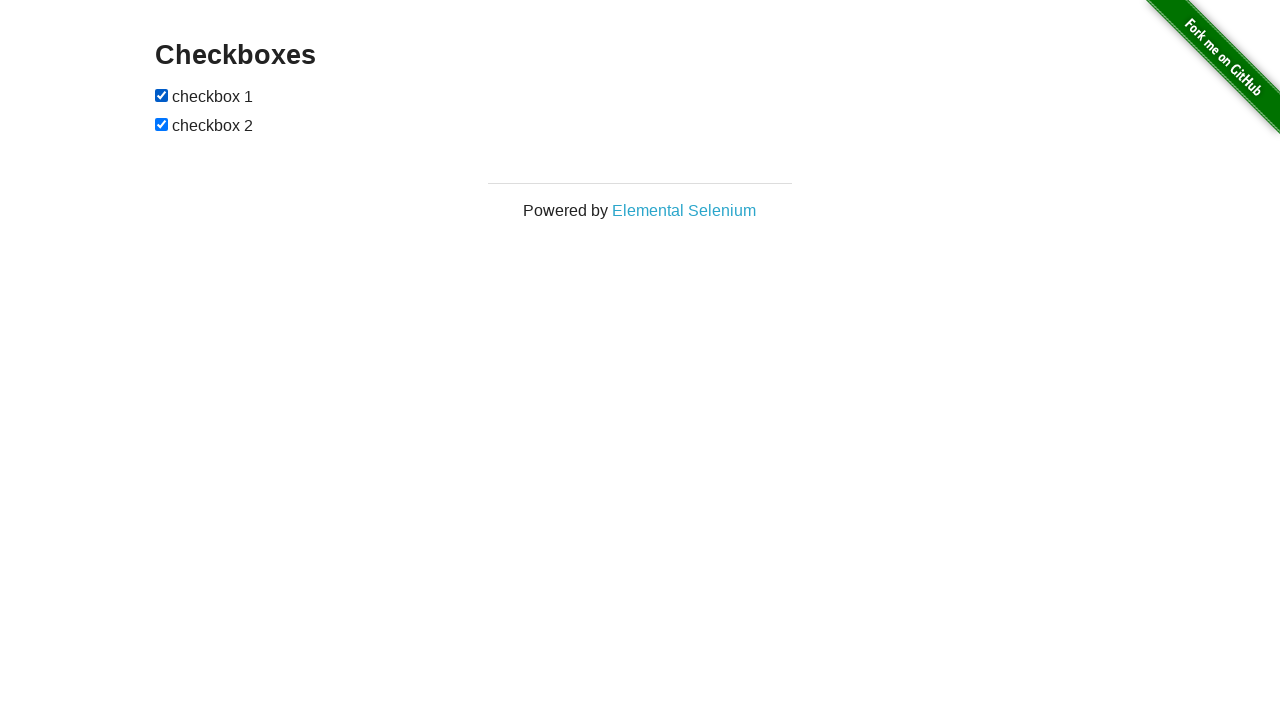

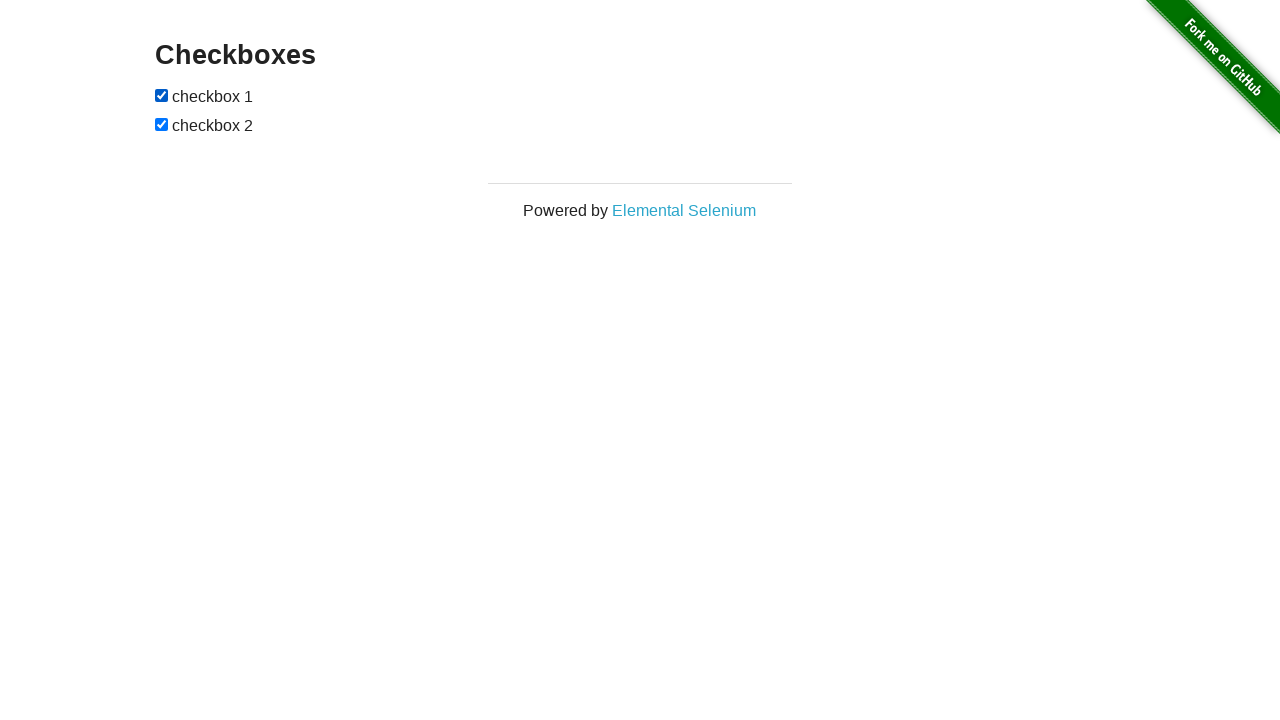